Tests enabling a disabled input field by clicking an enable button, then typing text into the enabled field

Starting URL: http://www.uitestingplayground.com/disabledinput

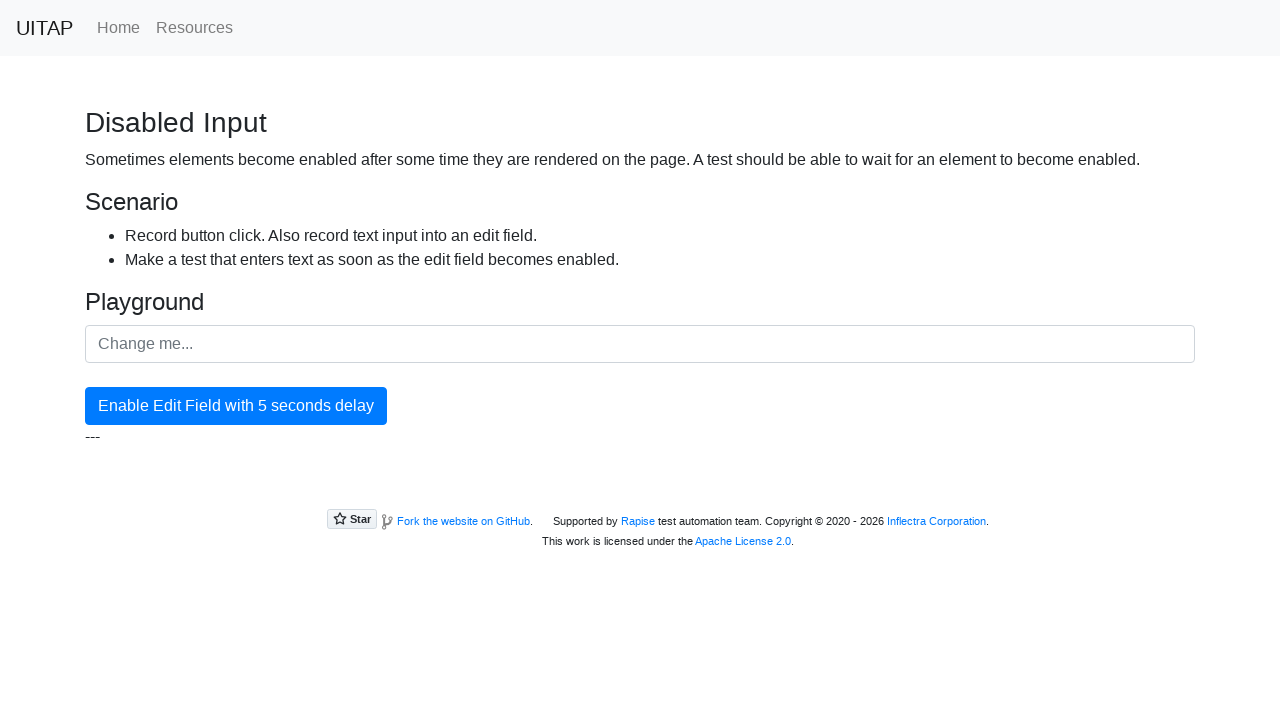

Clicked the enable button to enable the disabled input field at (236, 406) on #enableButton
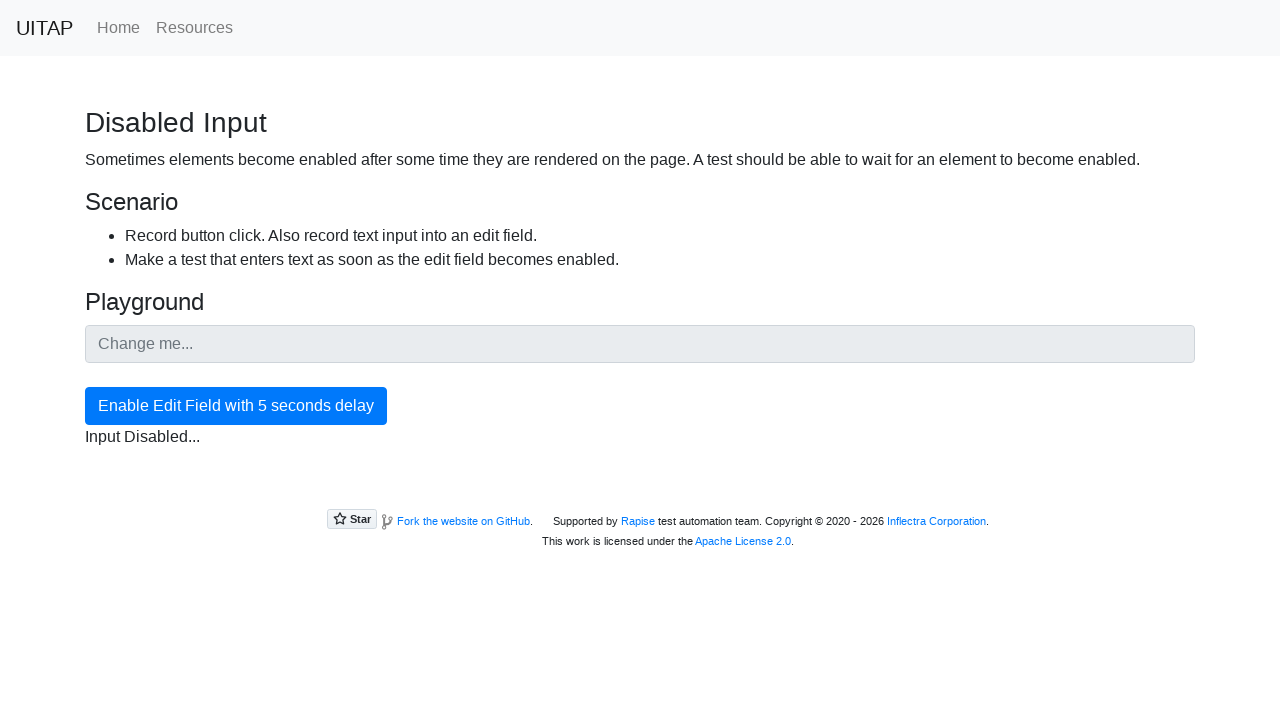

Waited for the input field to become enabled
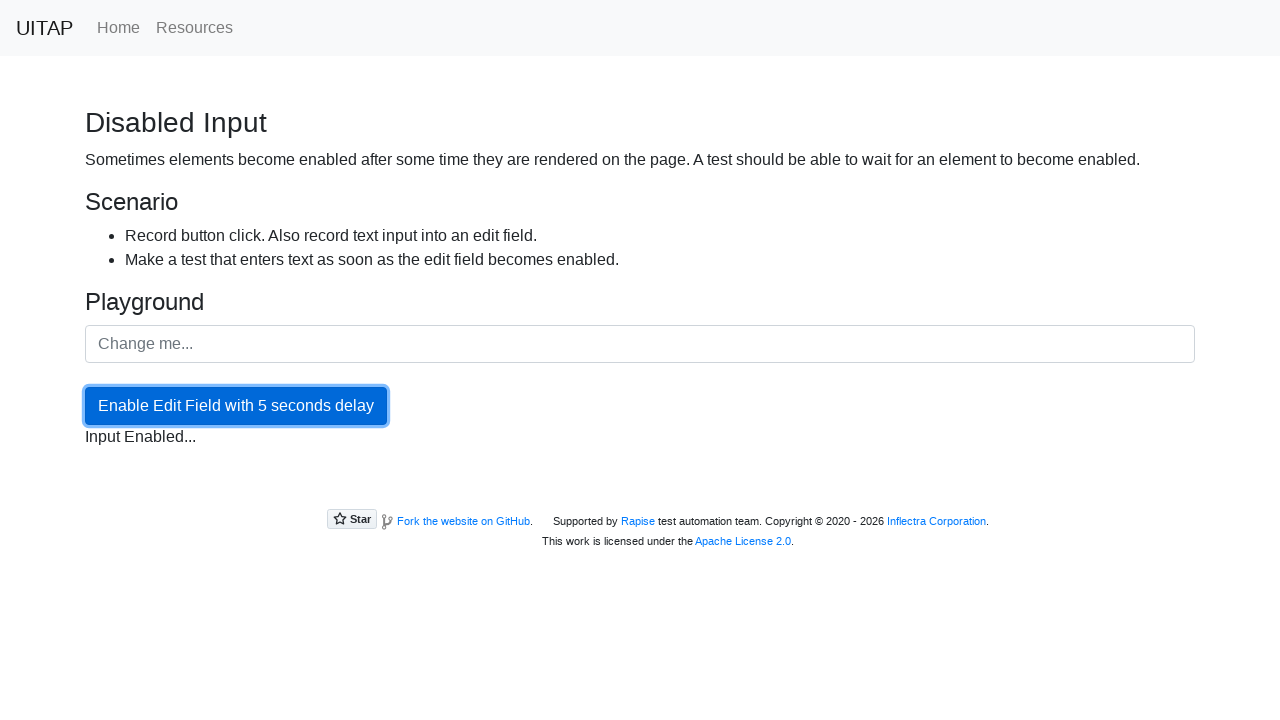

Typed 'Hello World!' into the enabled input field on #inputField
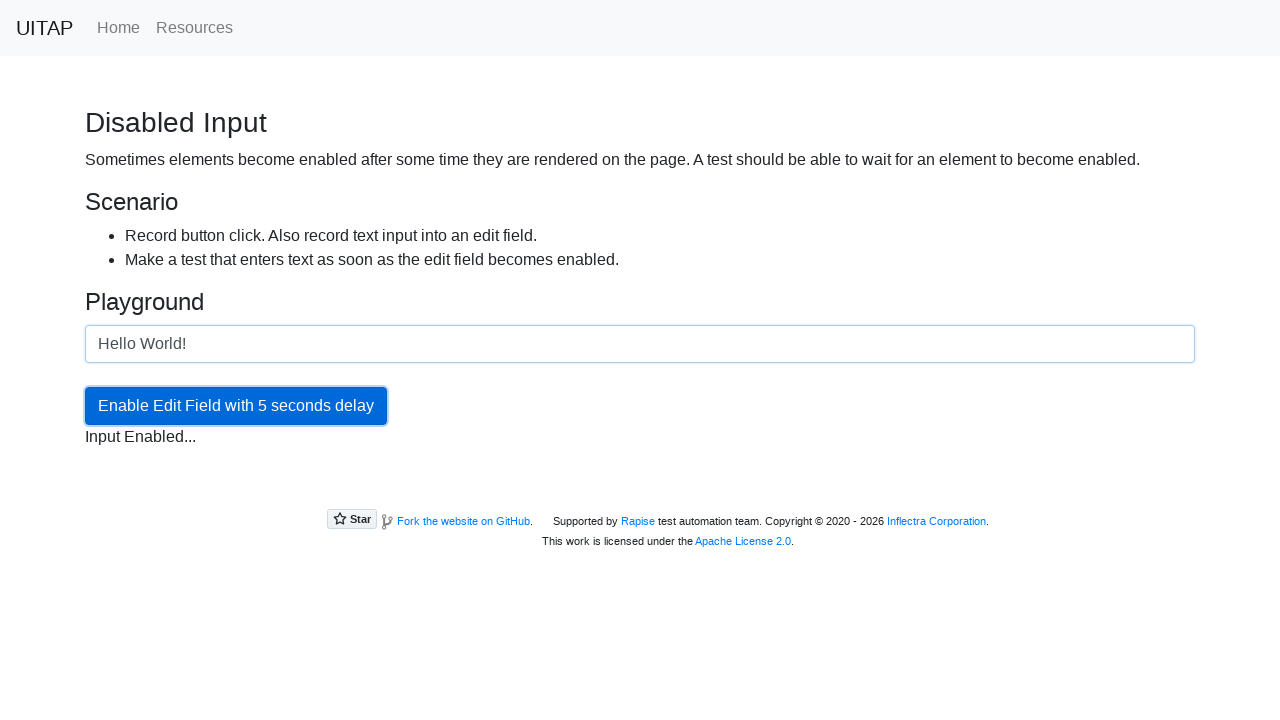

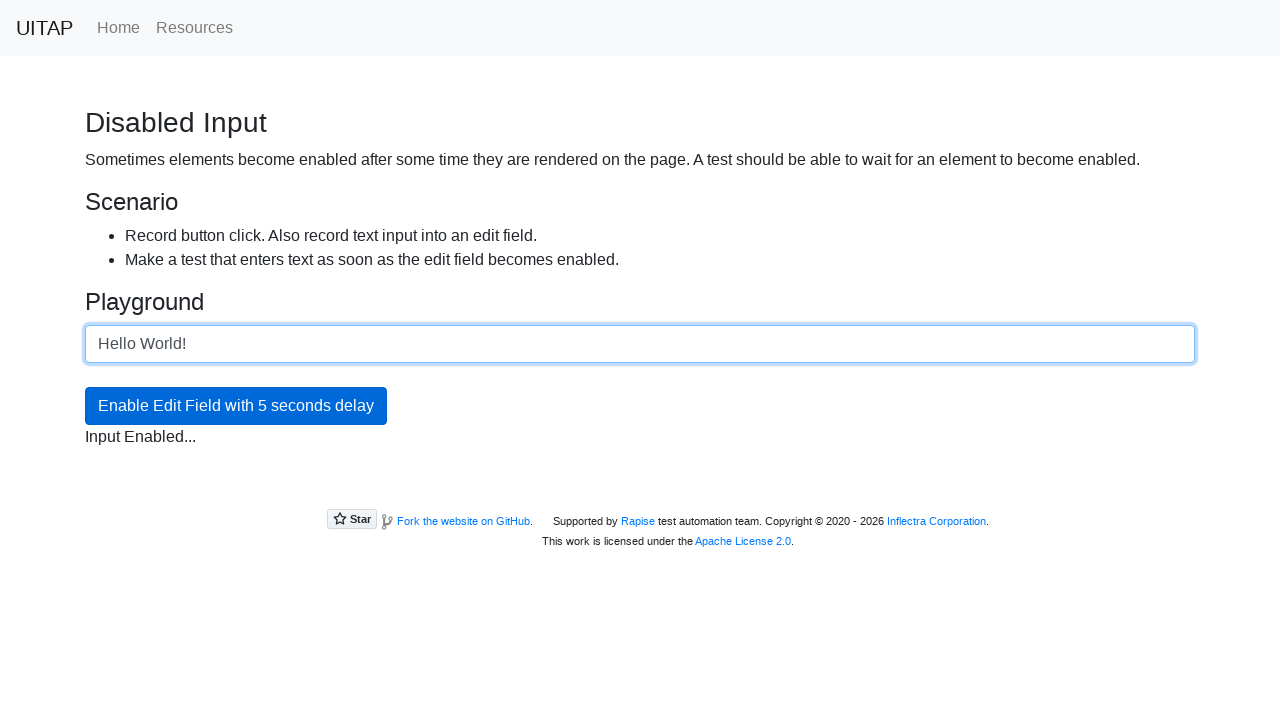